Tests basic form actions including filling an email input field, typing sequentially, and interacting with checkboxes by checking and unchecking them

Starting URL: https://the-internet.herokuapp.com/forgot_password

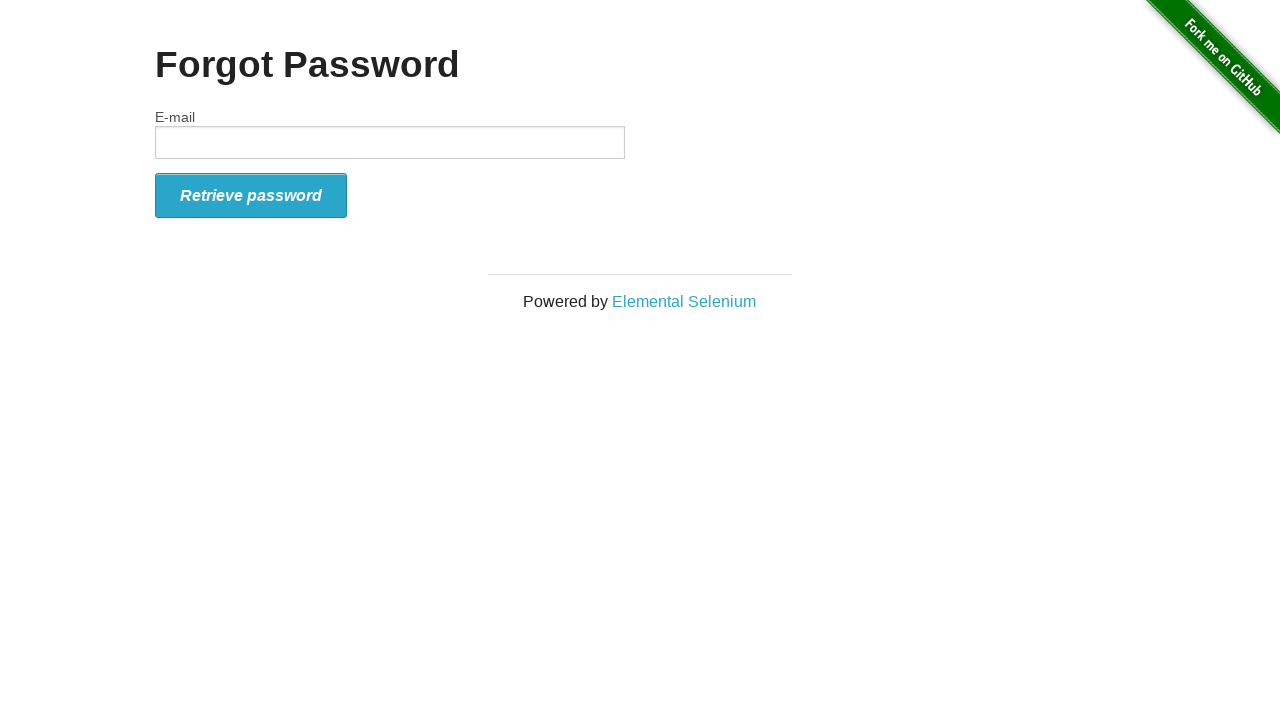

Filled email input with 'startqa@gmail.com' on input#email
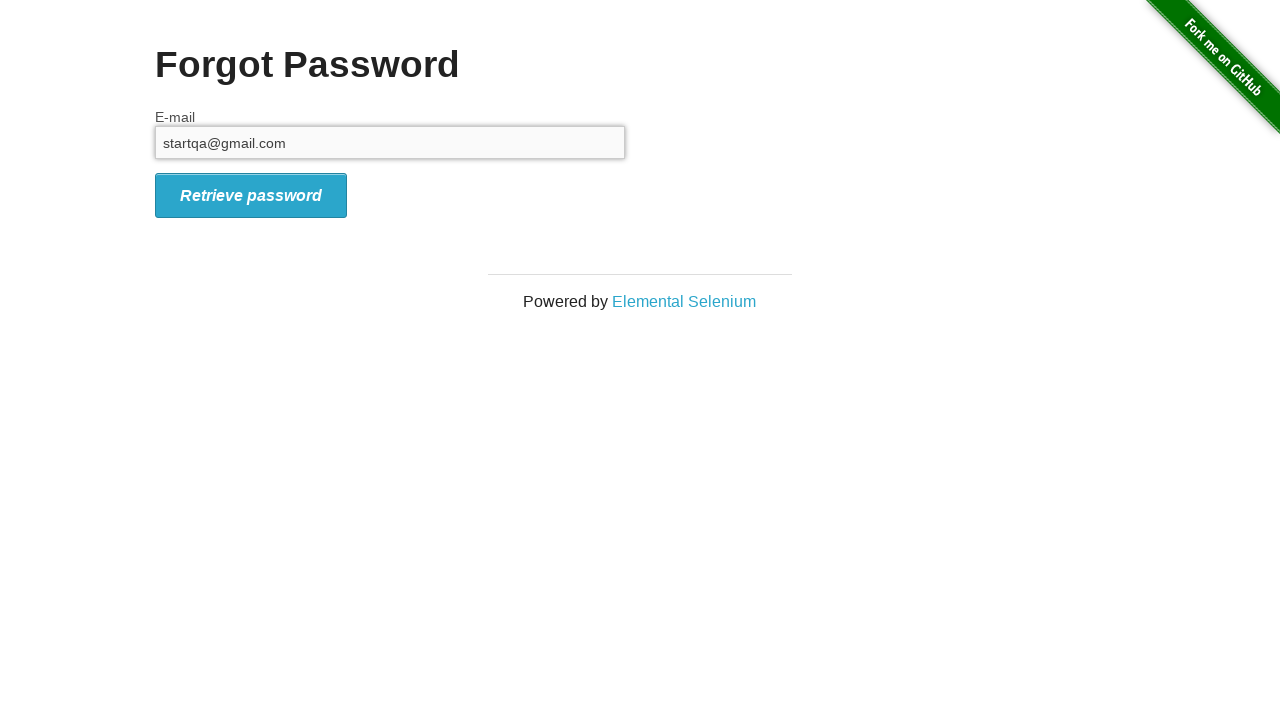

Cleared email input field on input#email
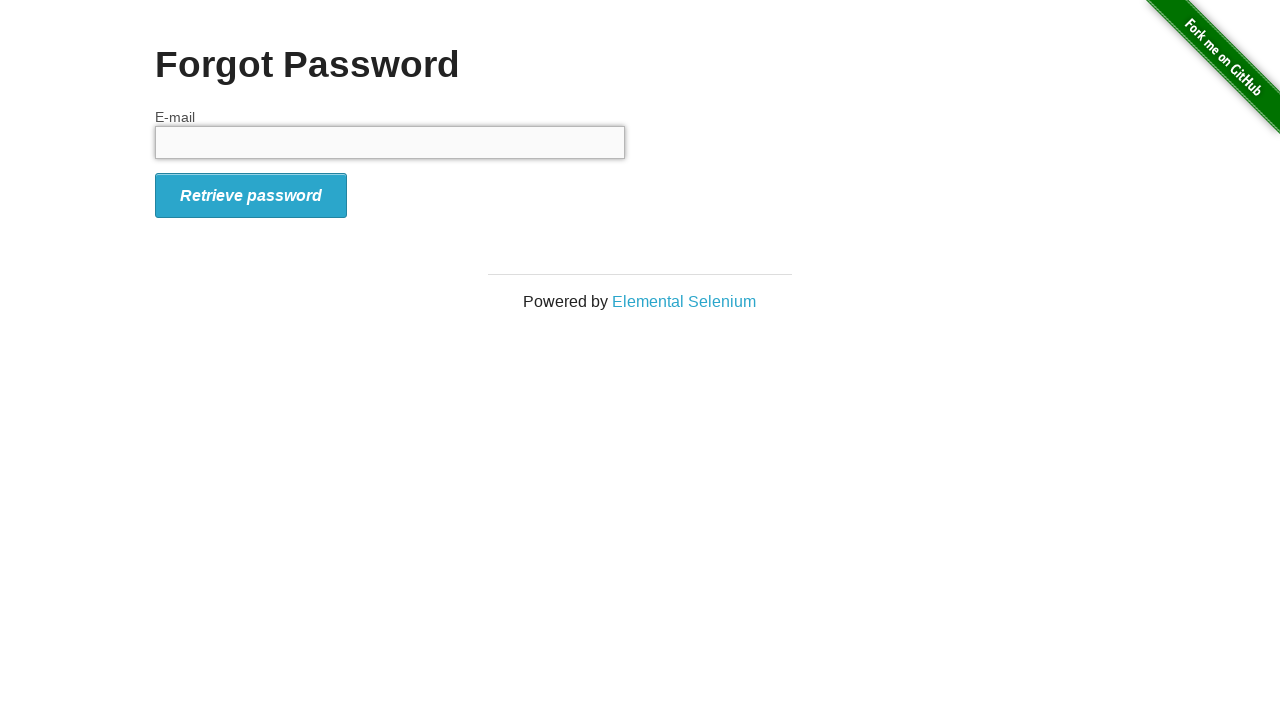

Typed '123456' sequentially into email input
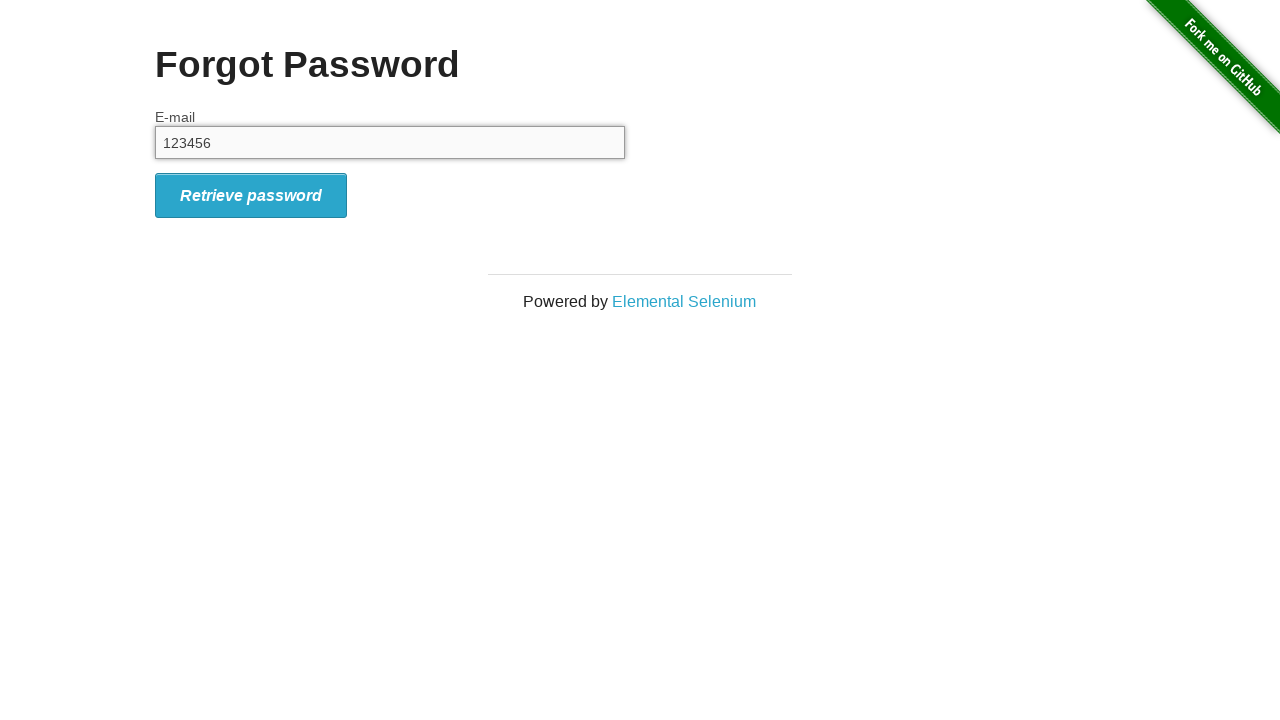

Navigated to https://the-internet.herokuapp.com
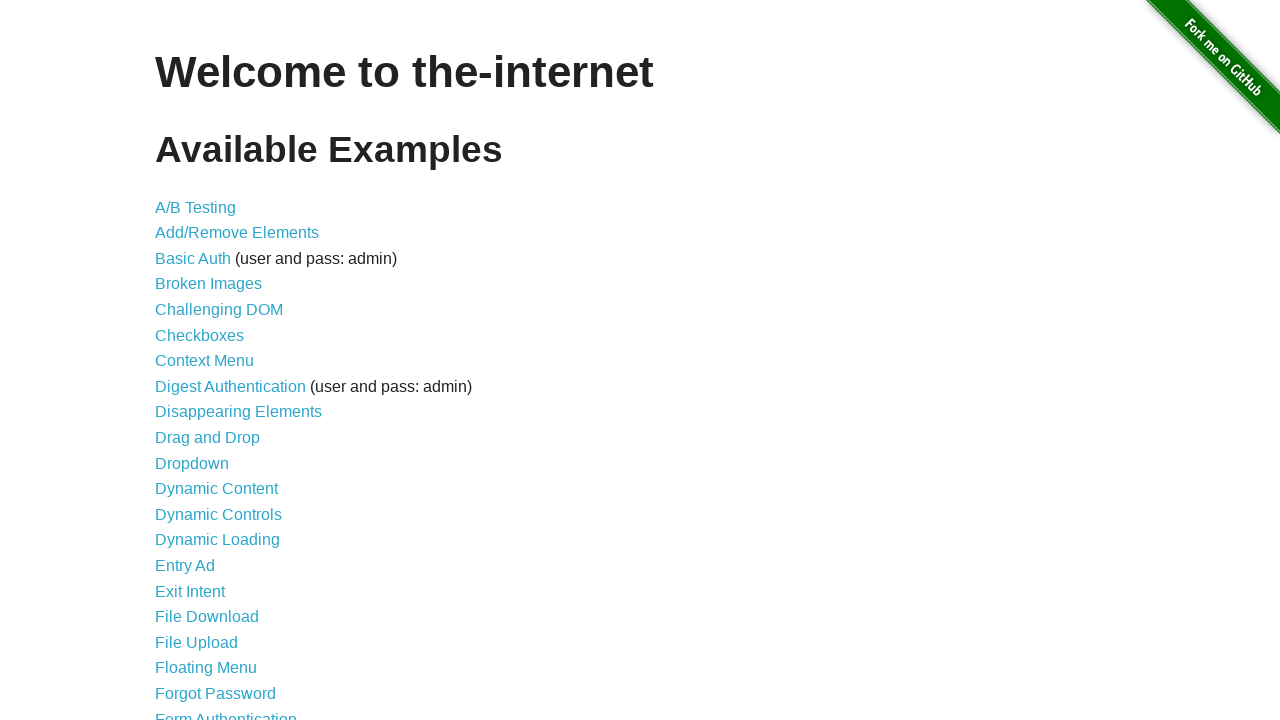

Clicked on checkboxes link at (200, 335) on a[href="/checkboxes"]
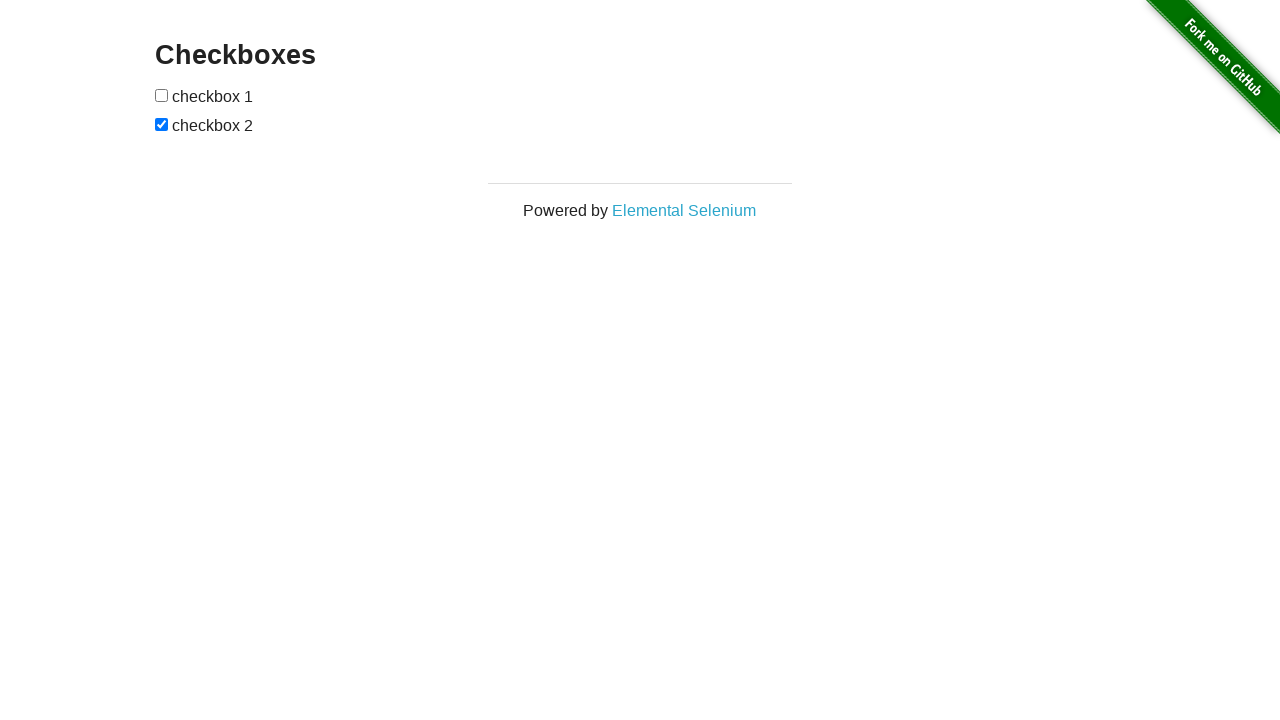

Checked the first checkbox at (162, 95) on input[type="checkbox"] >> nth=0
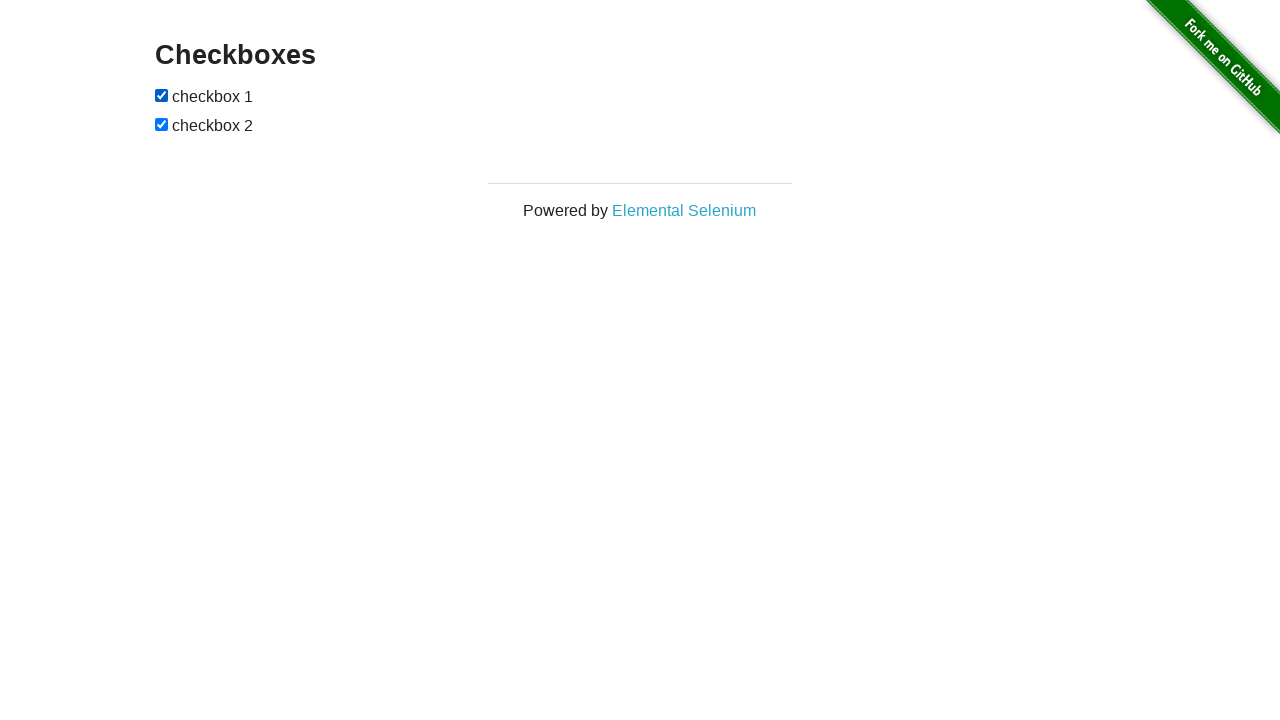

Unchecked the second checkbox at (162, 124) on input[type="checkbox"] >> nth=1
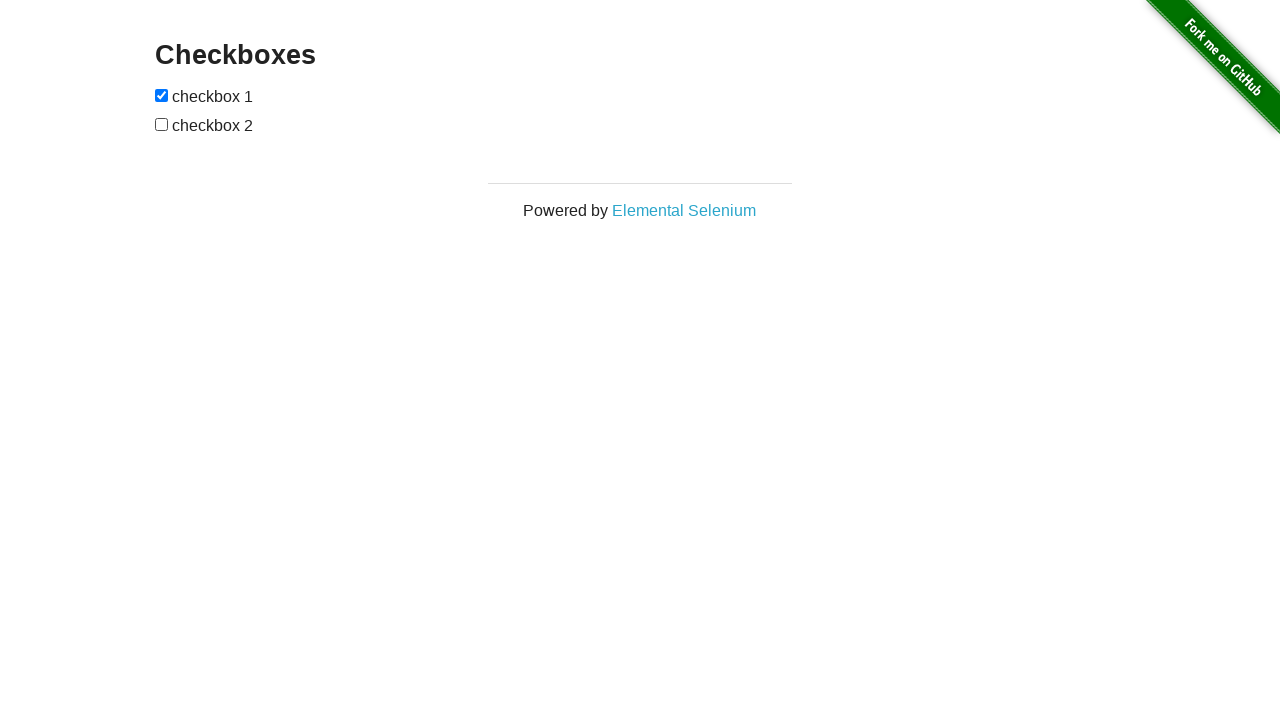

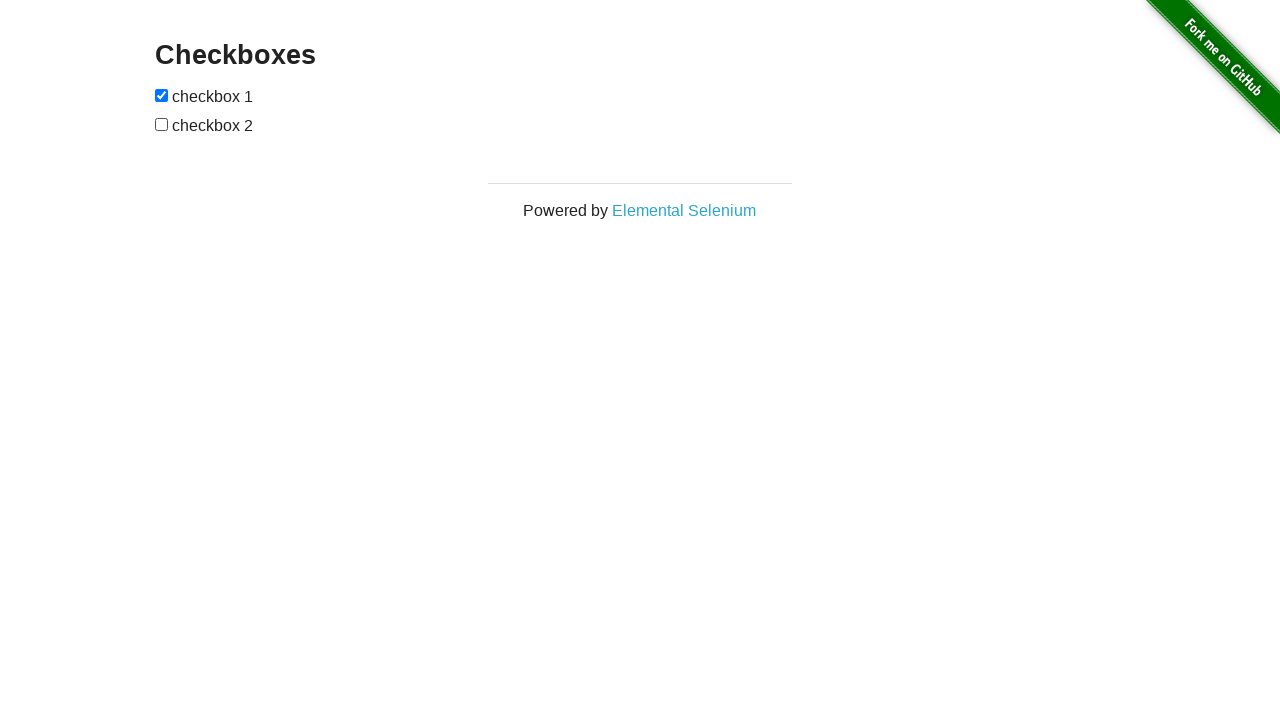